Tests a trivia game application by creating 3 questions with multiple choice answers, then playing through the game by selecting answers and verifying successful completion.

Starting URL: https://shemsvcollege.github.io/Trivia/

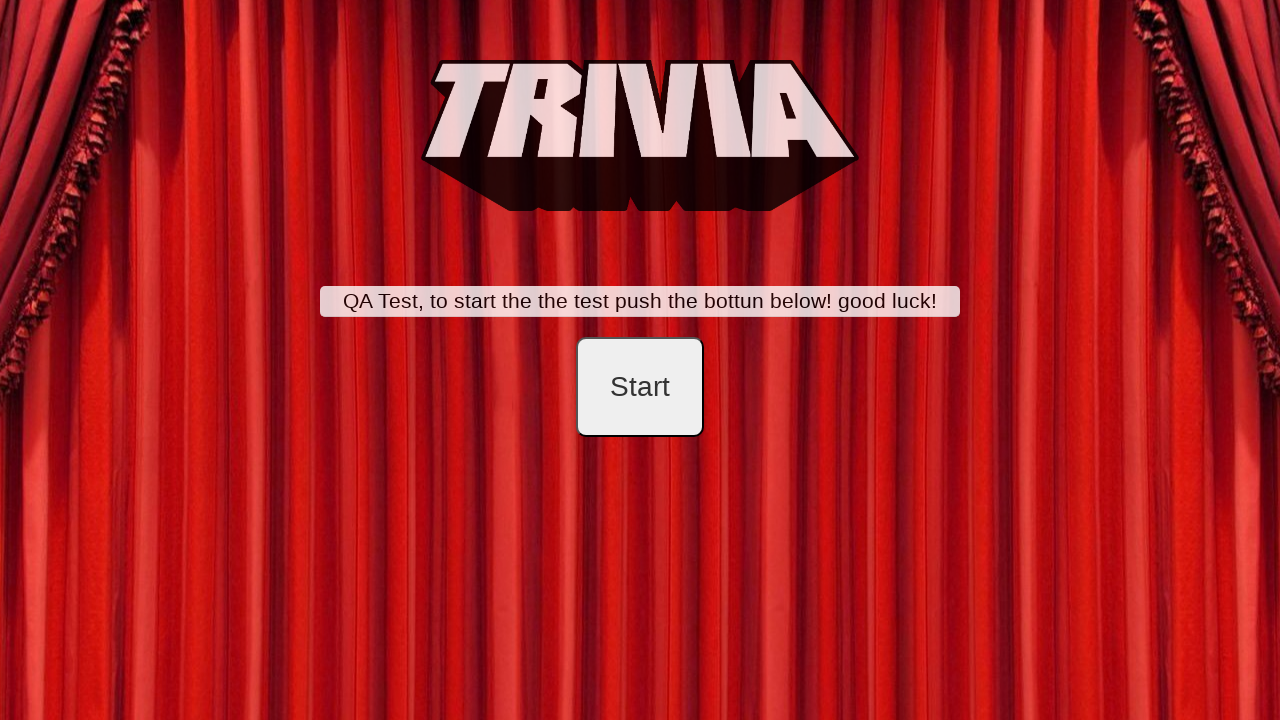

Clicked start button to begin game setup at (640, 387) on #startB
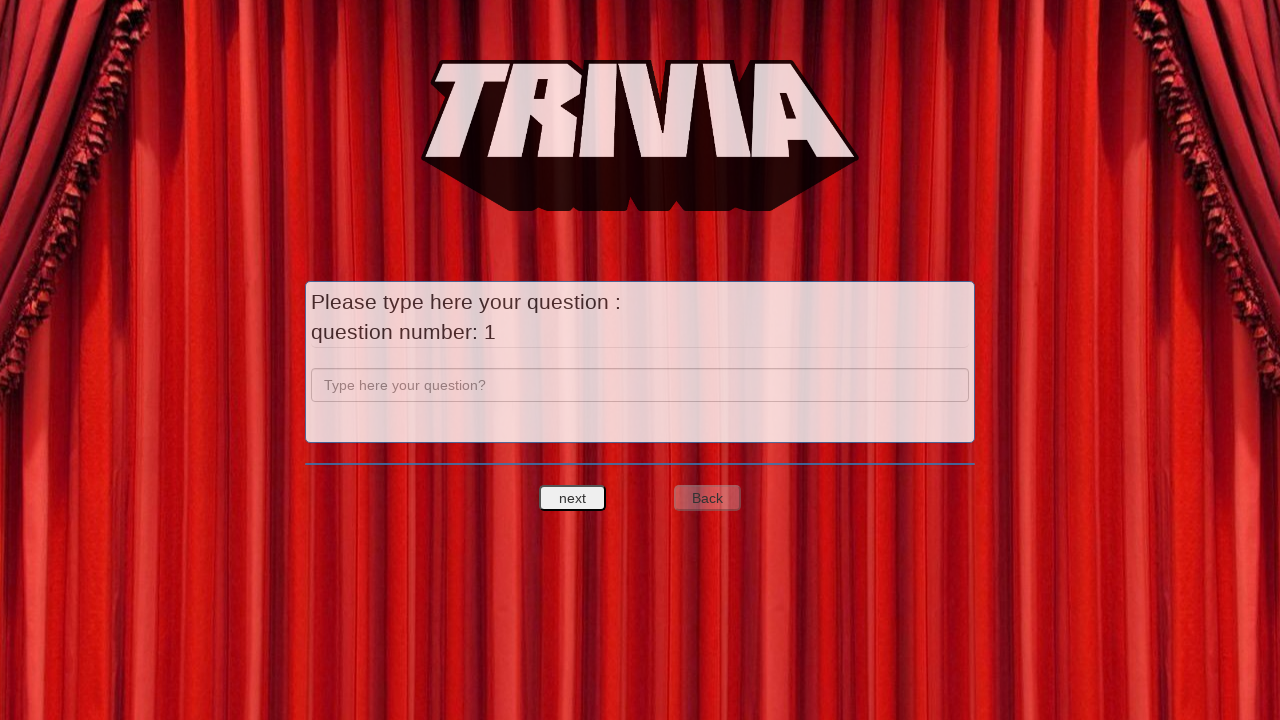

Filled question 1 text field with 'a' on input[name='question']
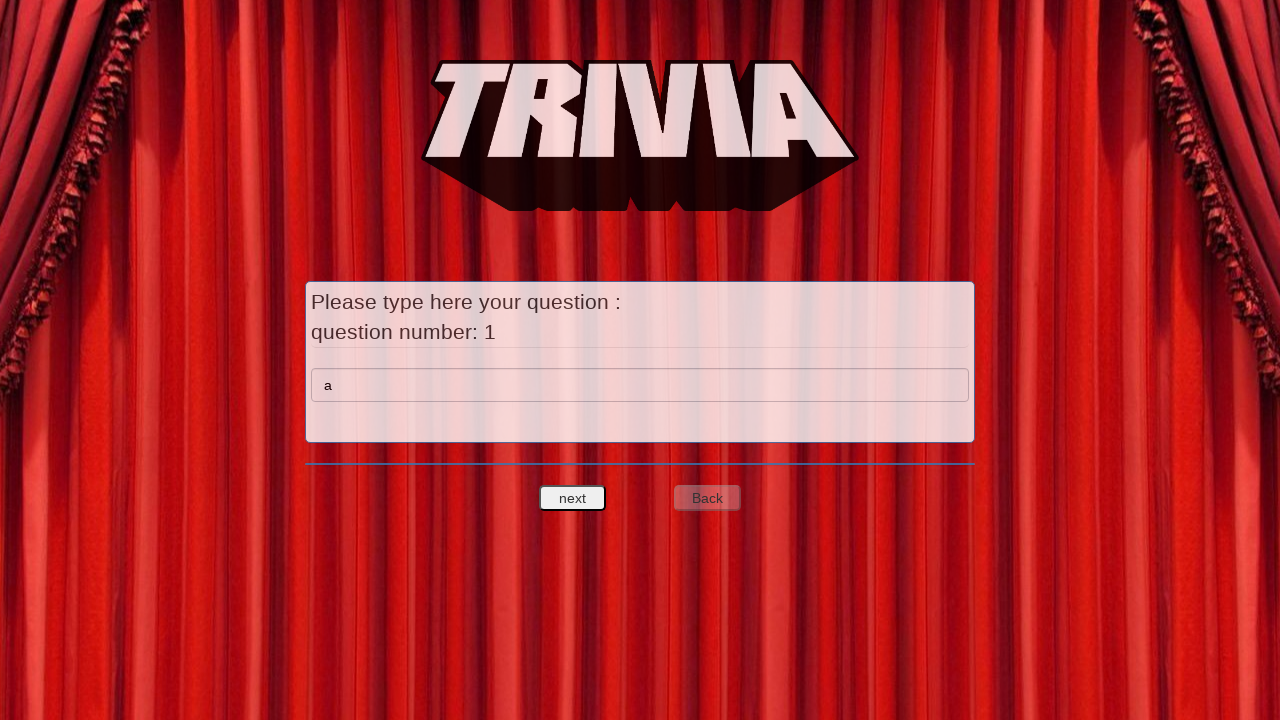

Clicked next to proceed to answer choices for question 1 at (573, 498) on #nextquest
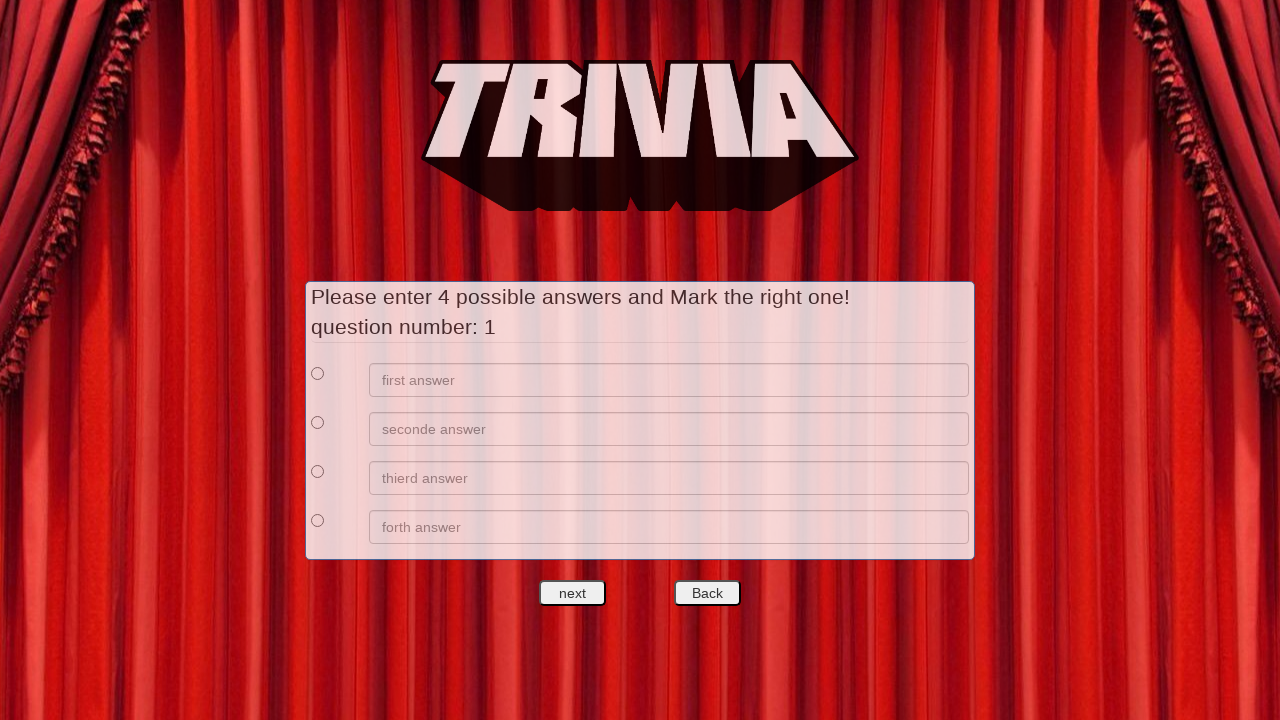

Filled question 1 answer choice 1 with 'a' on //*[@id='answers']/div[1]/div[2]/input
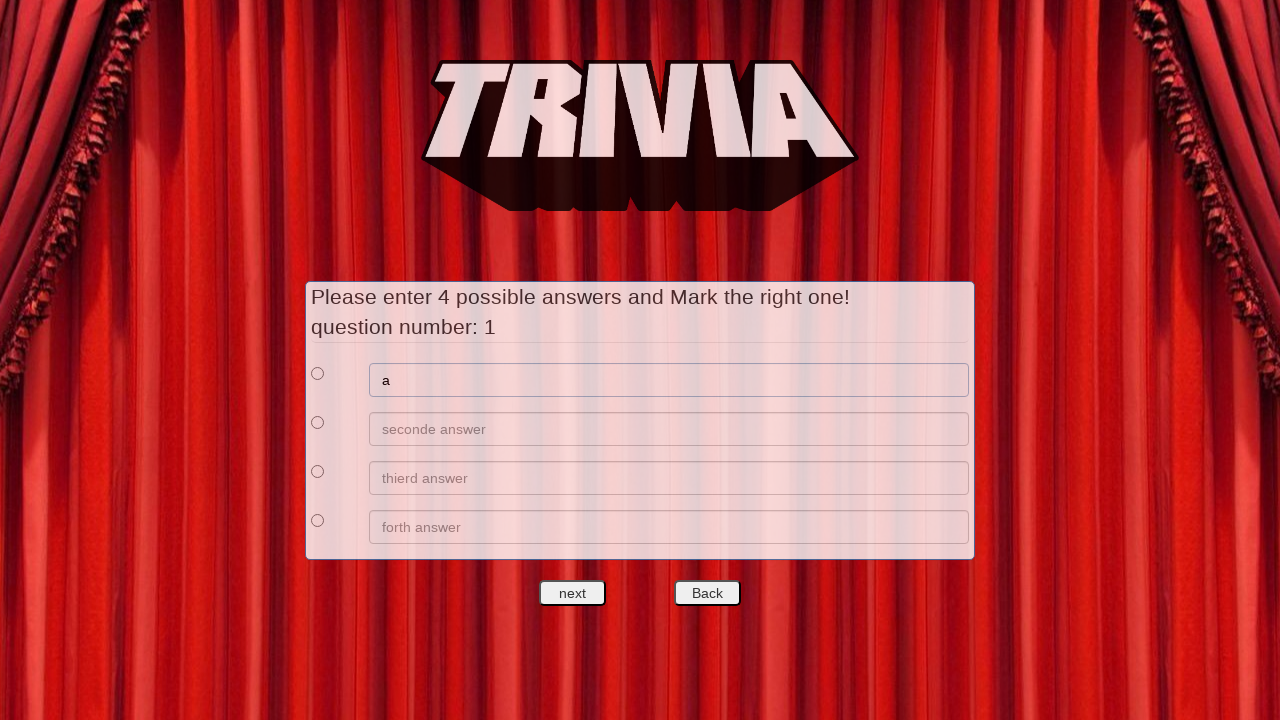

Filled question 1 answer choice 2 with 'b' on //*[@id='answers']/div[2]/div[2]/input
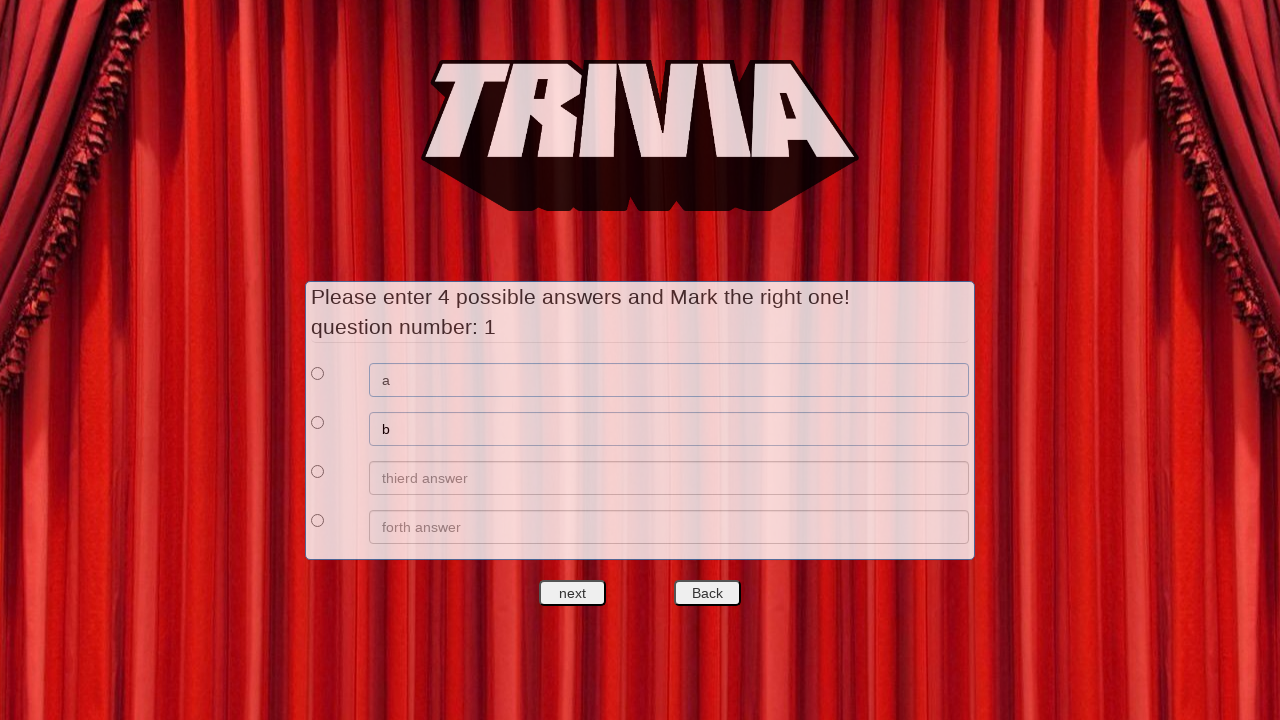

Filled question 1 answer choice 3 with 'c' on //*[@id='answers']/div[3]/div[2]/input
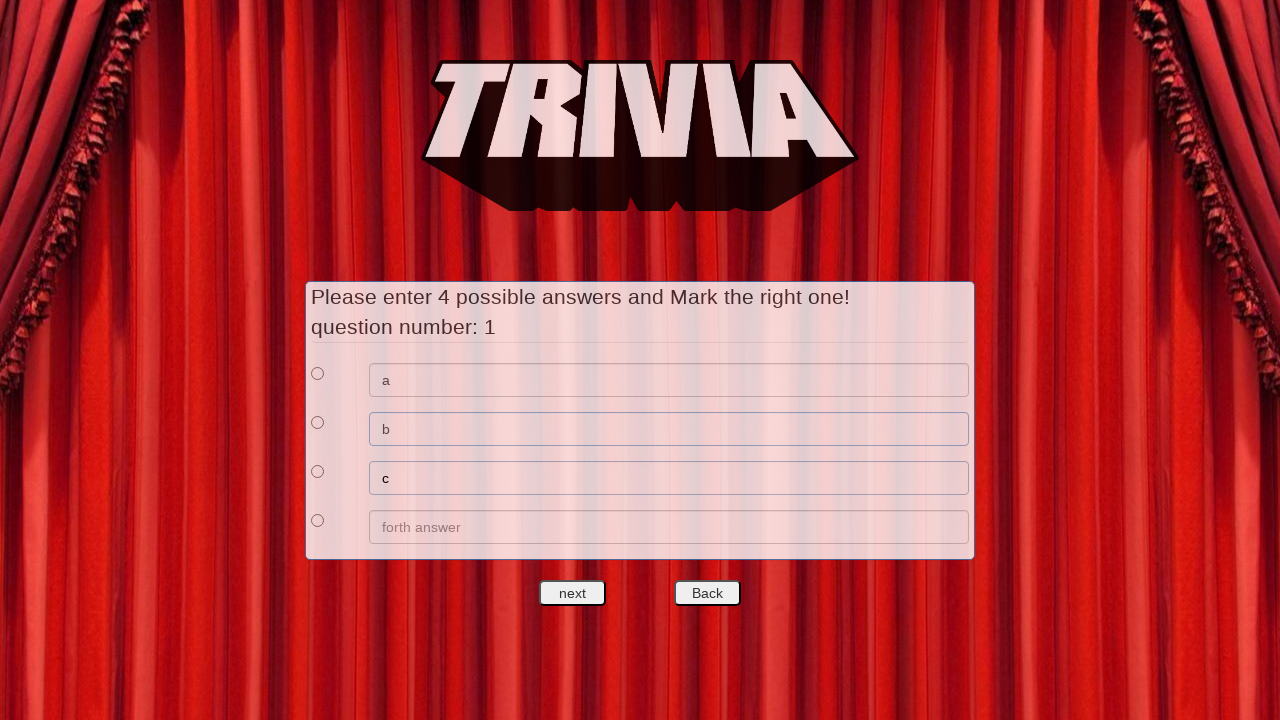

Filled question 1 answer choice 4 with 'd' on //*[@id='answers']/div[4]/div[2]/input
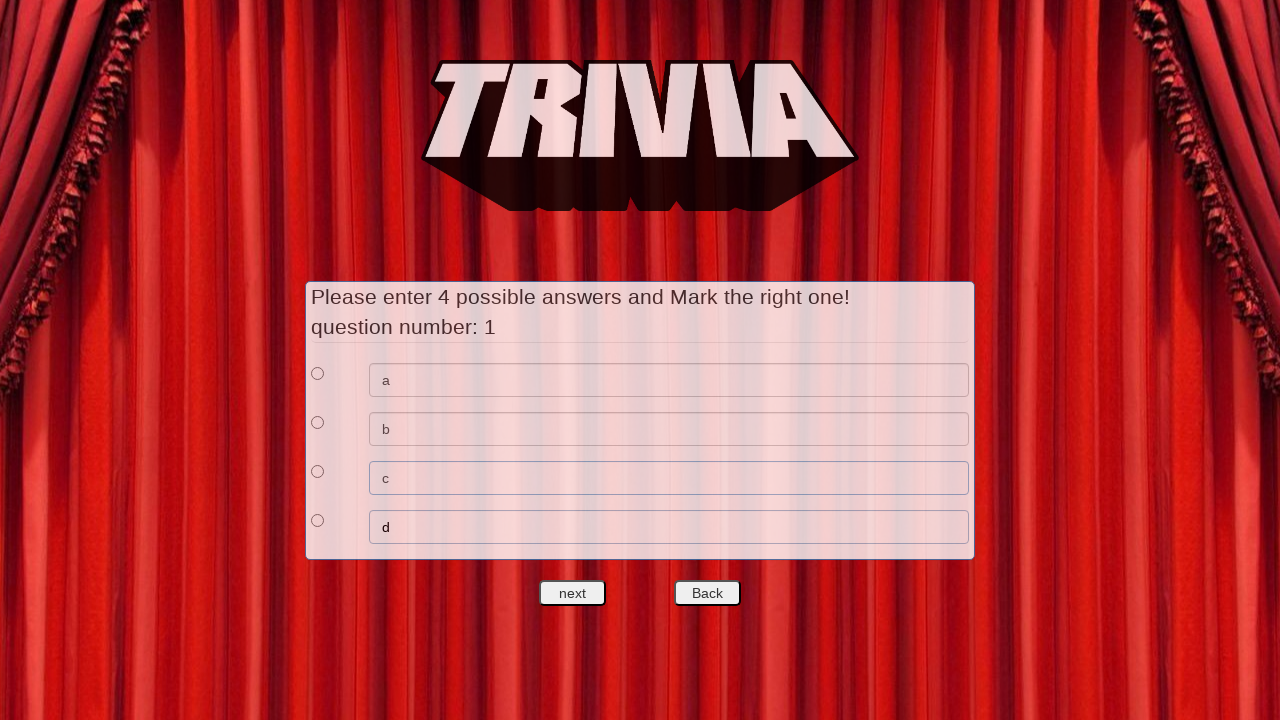

Marked first answer choice as correct for question 1 at (318, 373) on xpath=//*[@id='answers']/div[1]/div[1]/input
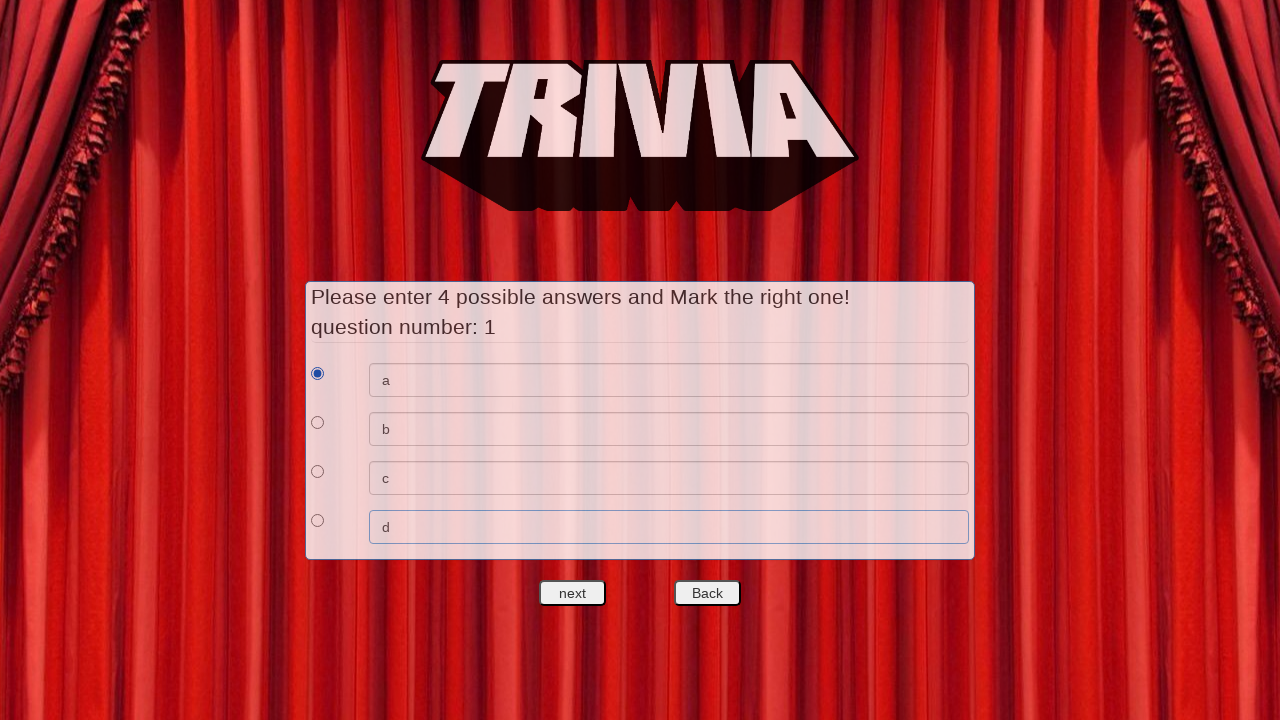

Clicked next to proceed to question 2 at (573, 593) on #nextquest
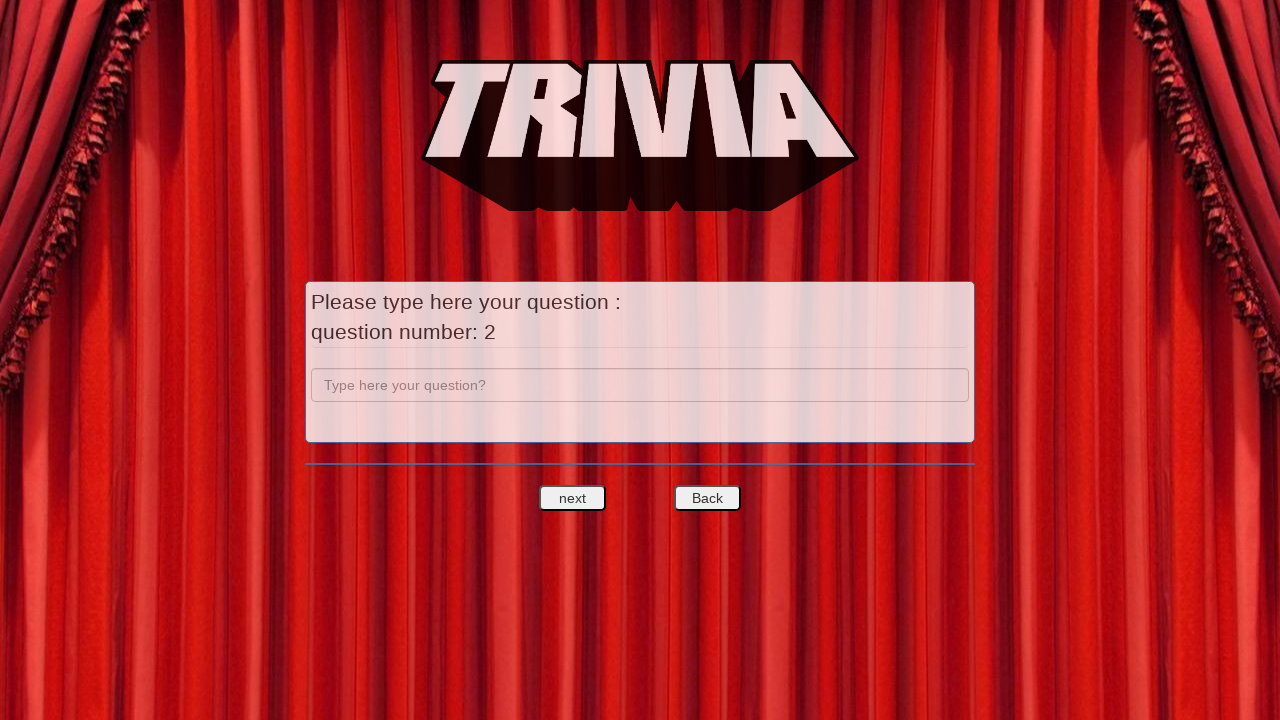

Filled question 2 text field with 'b' on input[name='question']
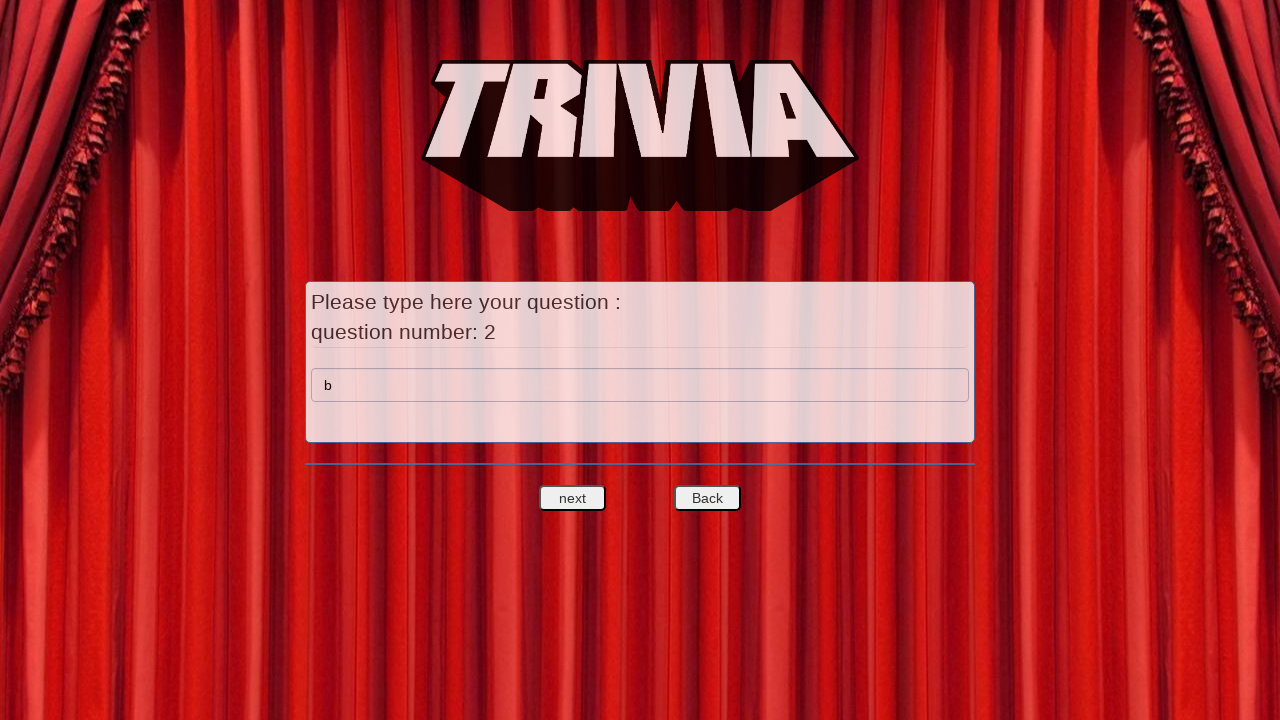

Clicked next to proceed to answer choices for question 2 at (573, 498) on #nextquest
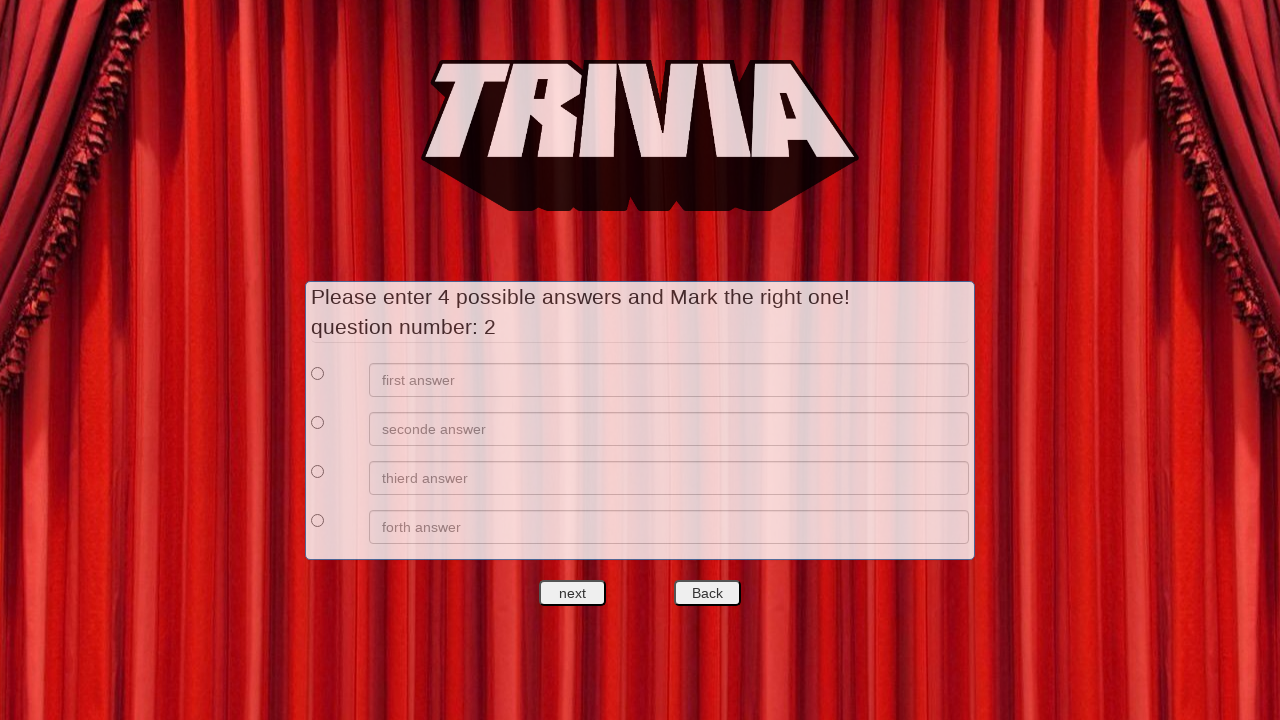

Filled question 2 answer choice 1 with 'e' on //*[@id='answers']/div[1]/div[2]/input
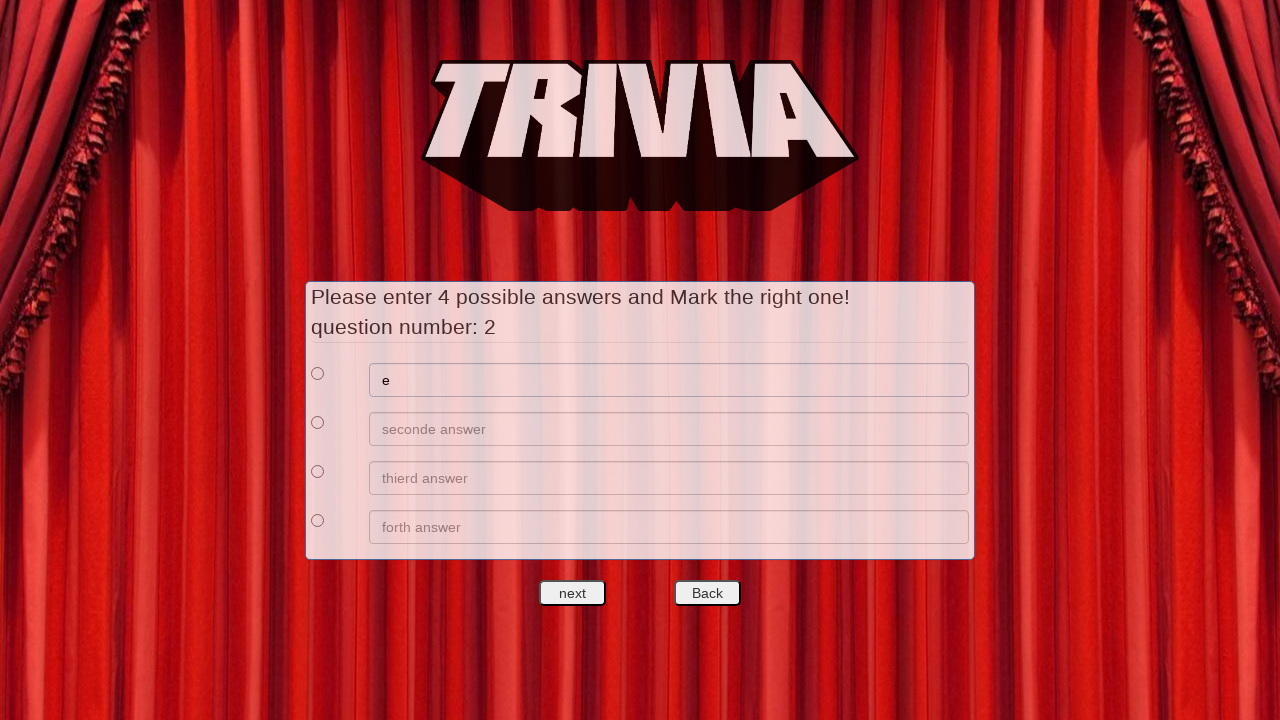

Filled question 2 answer choice 2 with 'f' on //*[@id='answers']/div[2]/div[2]/input
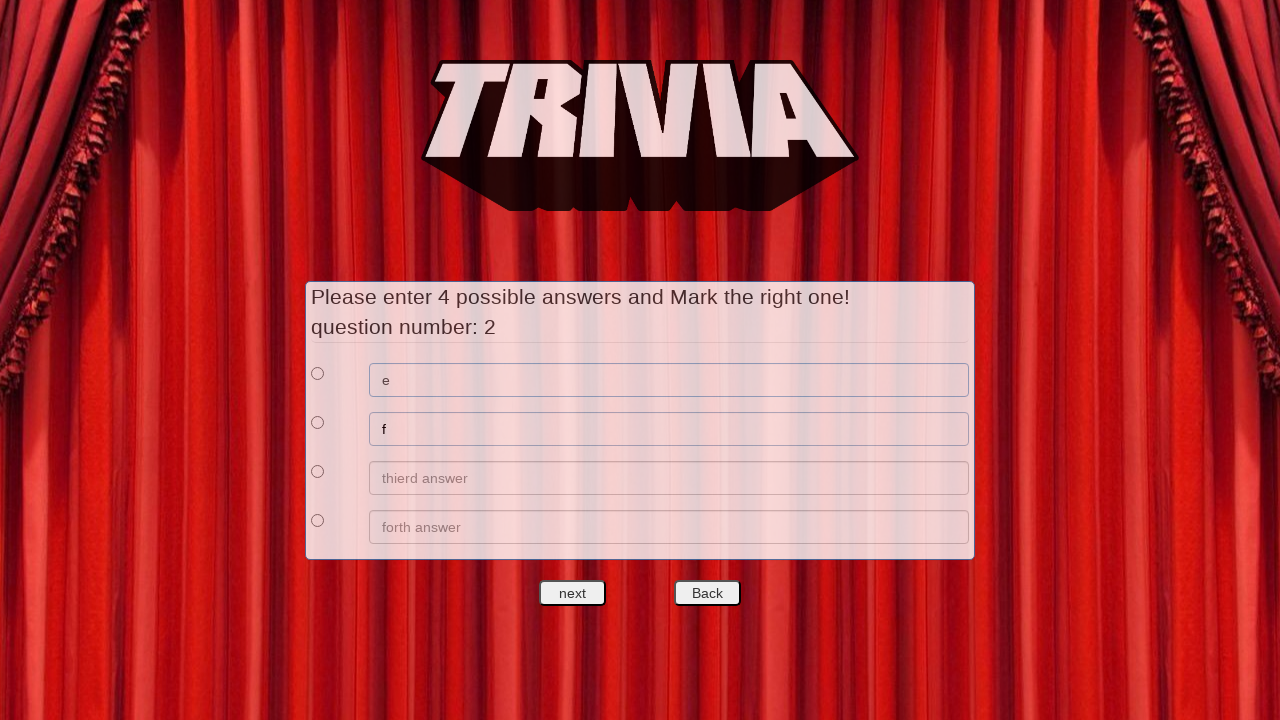

Filled question 2 answer choice 3 with 'g' on //*[@id='answers']/div[3]/div[2]/input
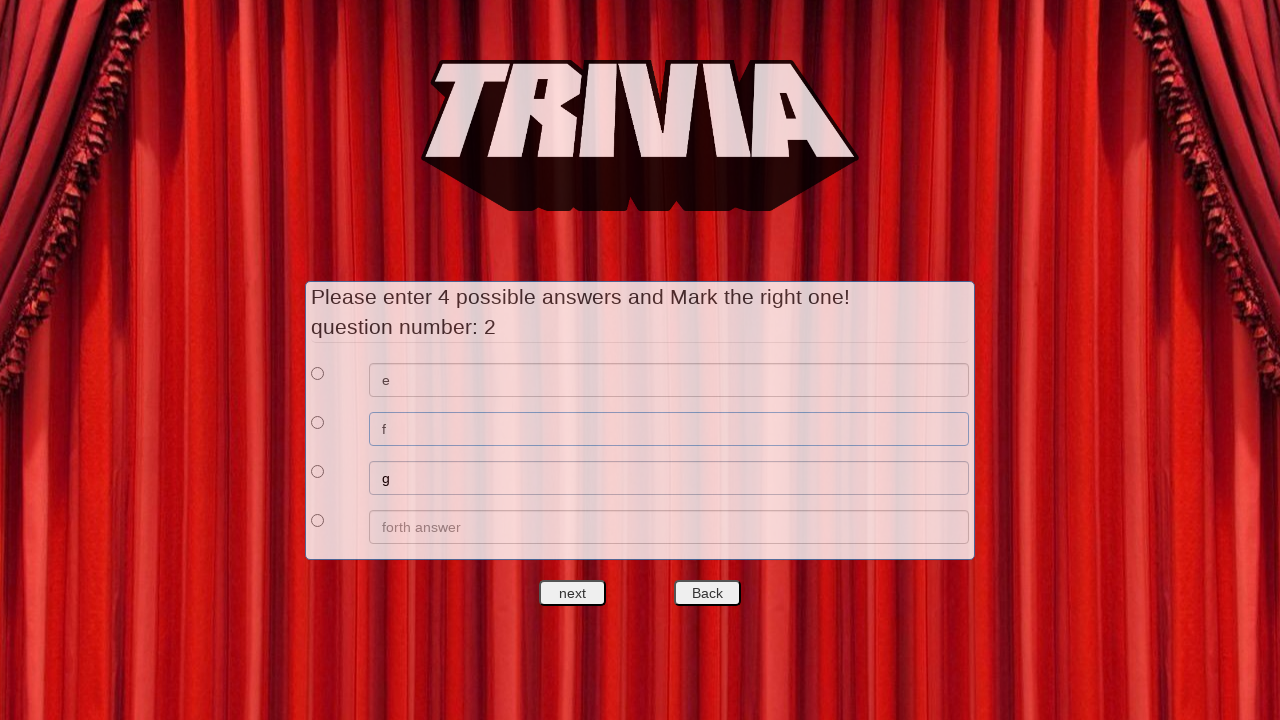

Filled question 2 answer choice 4 with 'h' on //*[@id='answers']/div[4]/div[2]/input
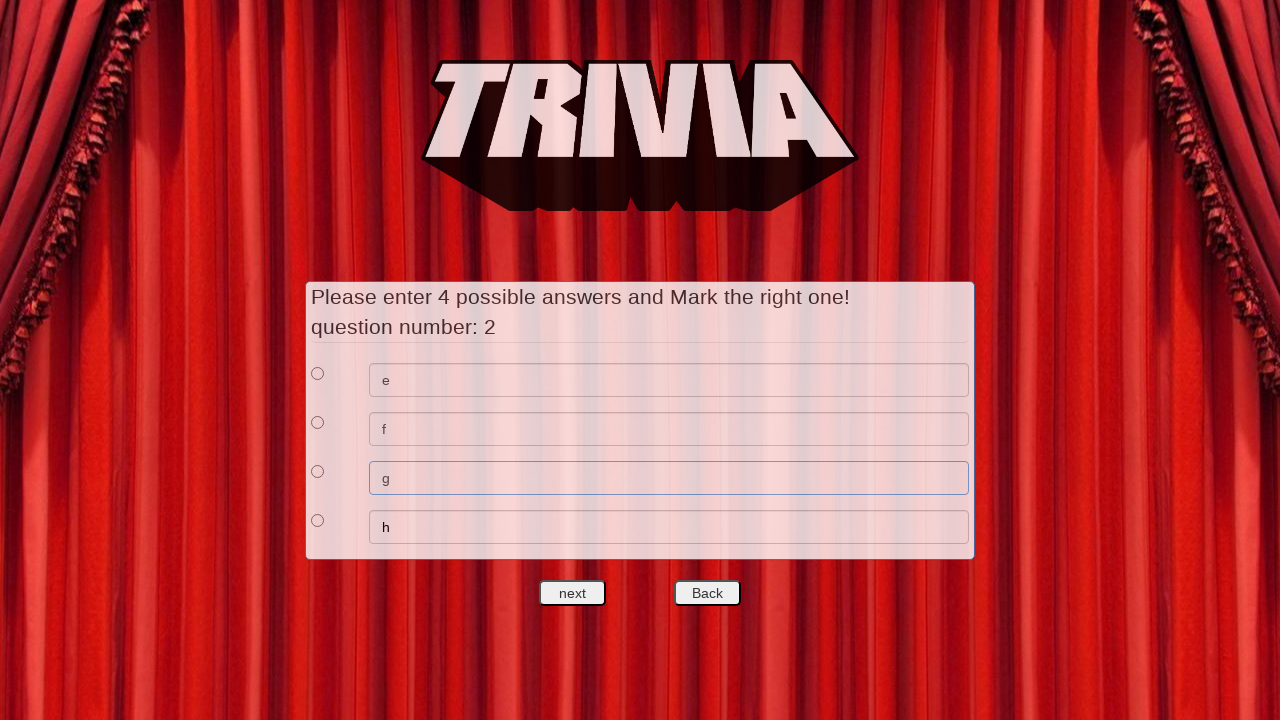

Marked first answer choice as correct for question 2 at (318, 373) on xpath=//*[@id='answers']/div[1]/div[1]/input
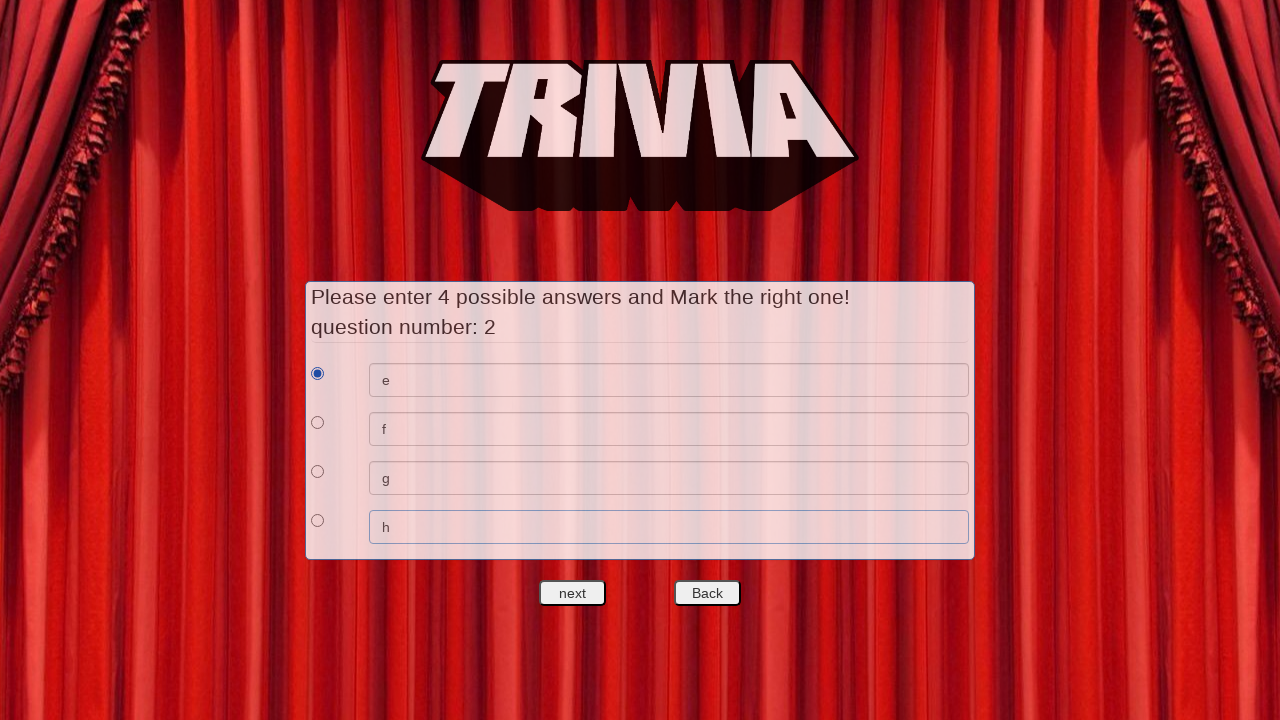

Clicked next to proceed to question 3 at (573, 593) on #nextquest
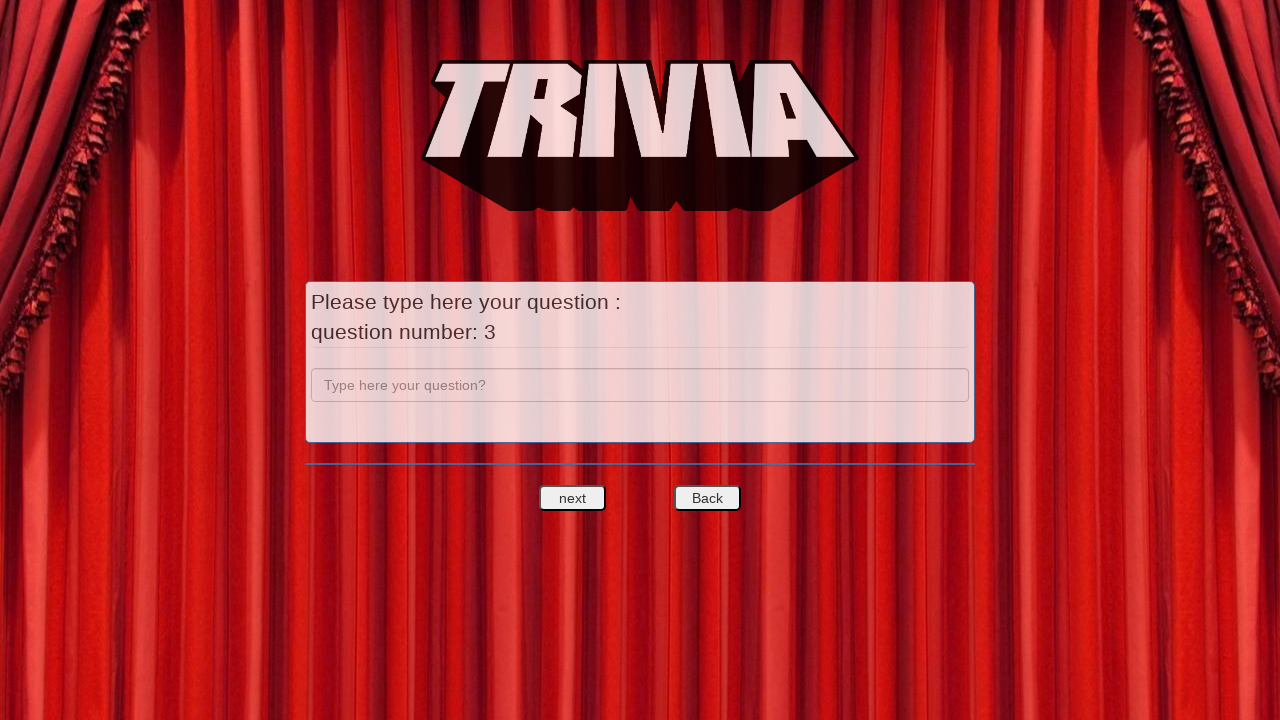

Filled question 3 text field with 'c' on input[name='question']
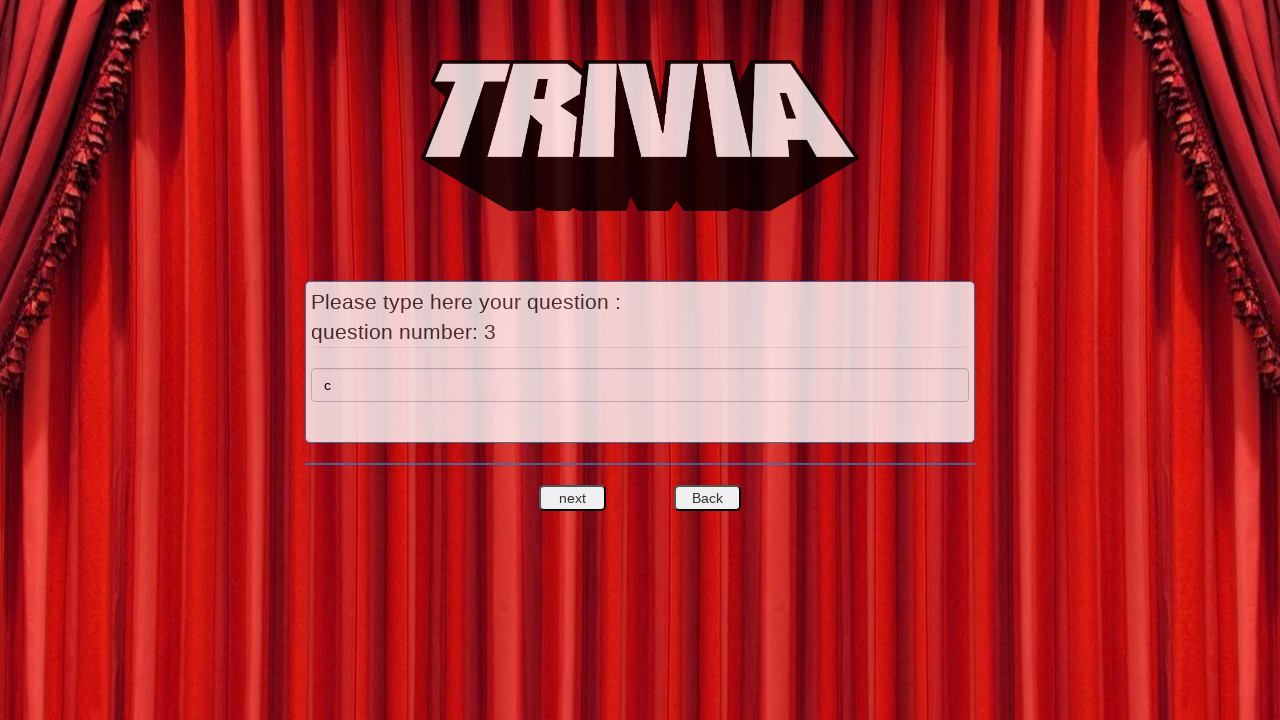

Clicked next to proceed to answer choices for question 3 at (573, 498) on #nextquest
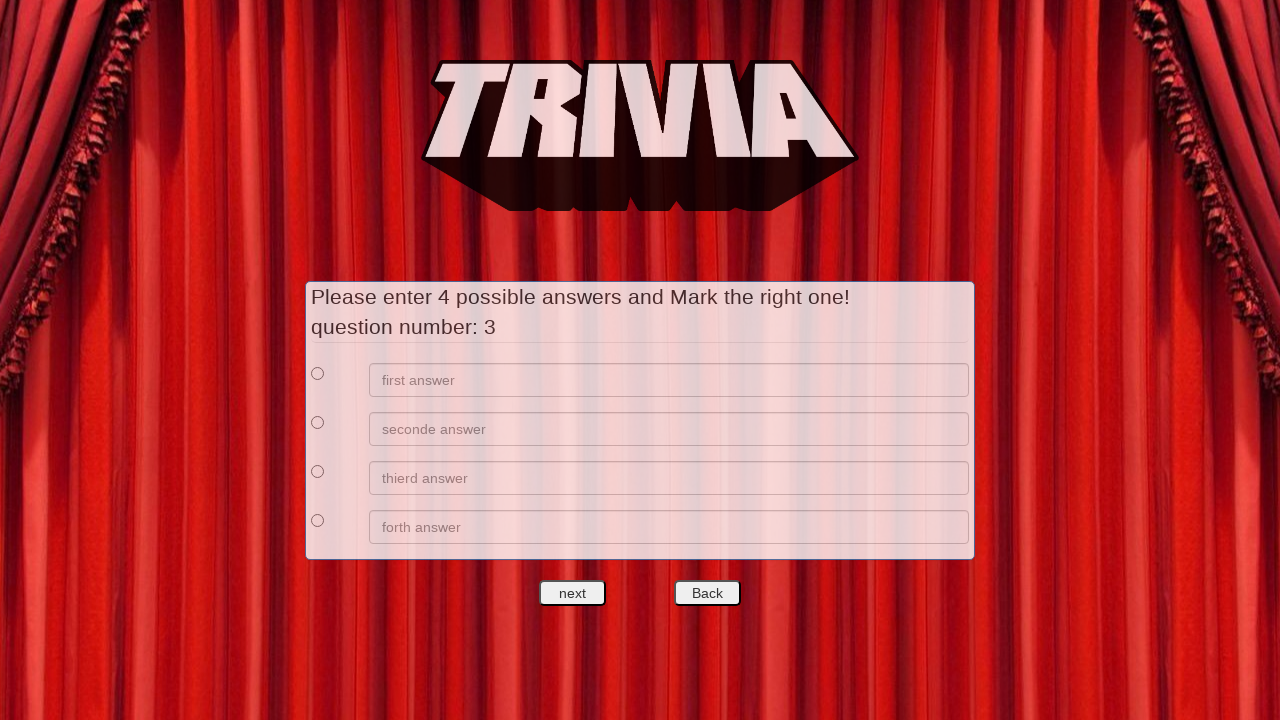

Filled question 3 answer choice 1 with 'i' on //*[@id='answers']/div[1]/div[2]/input
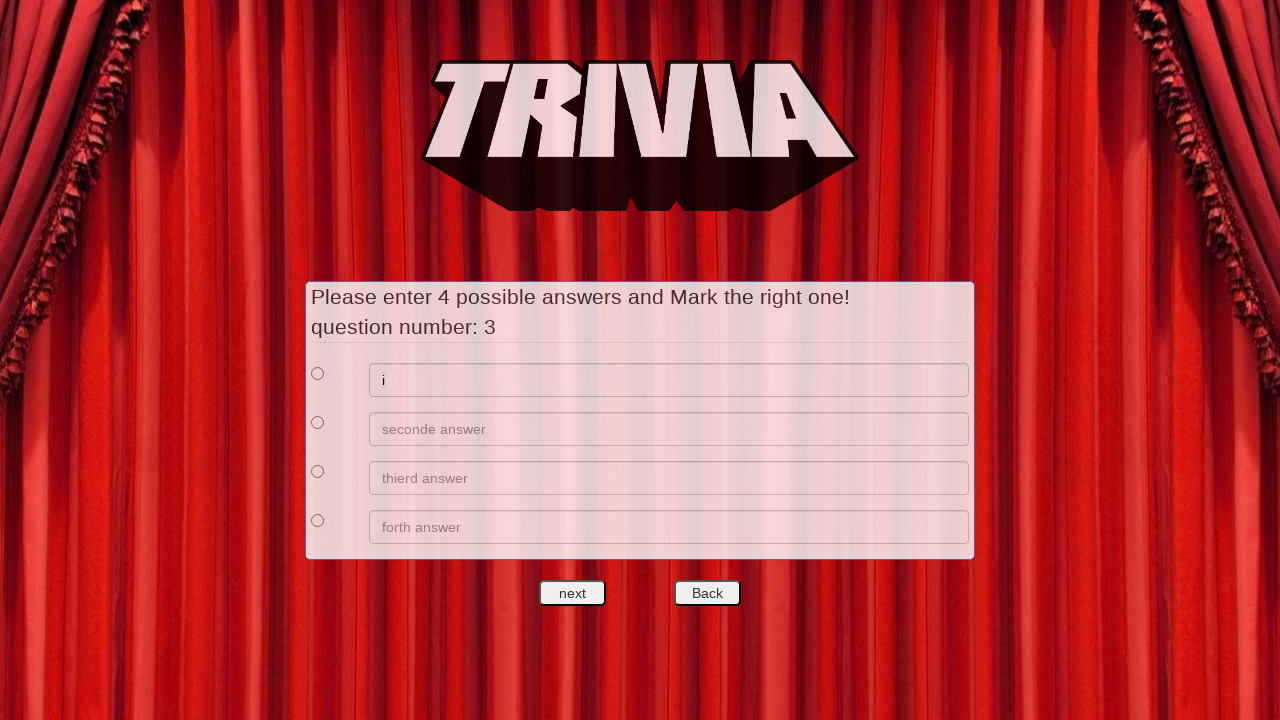

Filled question 3 answer choice 2 with 'j' on //*[@id='answers']/div[2]/div[2]/input
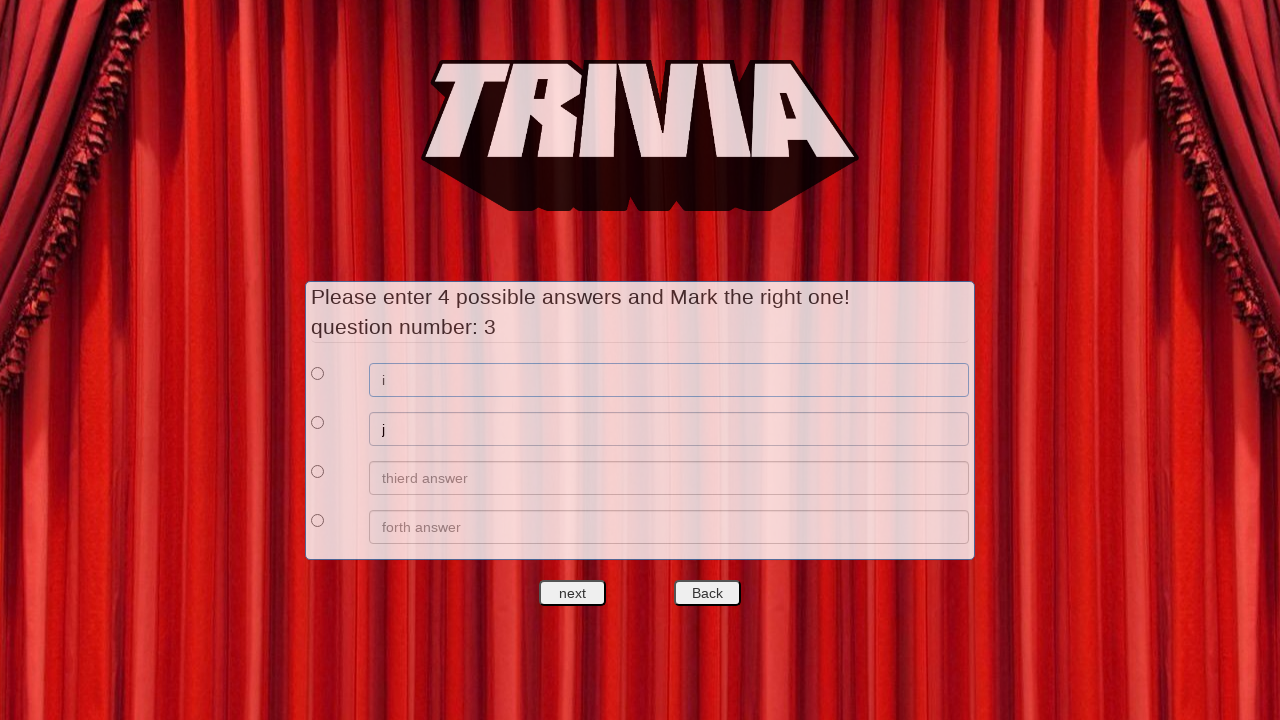

Filled question 3 answer choice 3 with 'k' on //*[@id='answers']/div[3]/div[2]/input
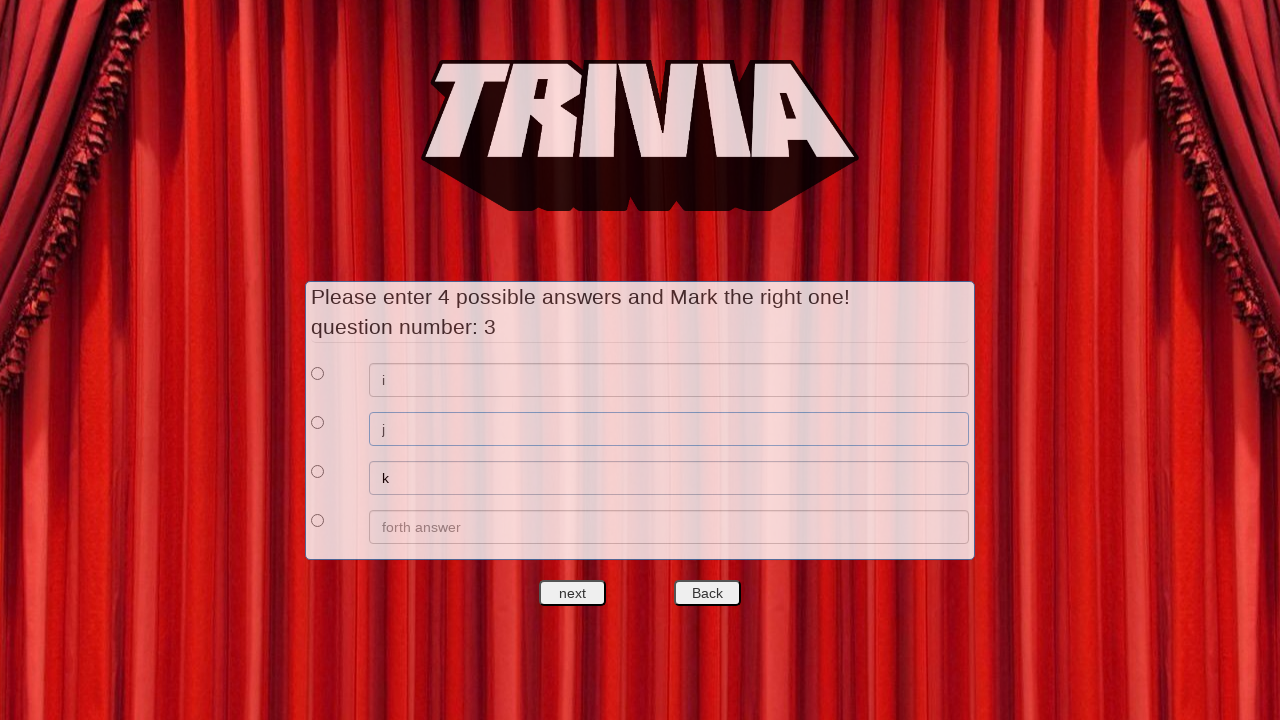

Filled question 3 answer choice 4 with 'l' on //*[@id='answers']/div[4]/div[2]/input
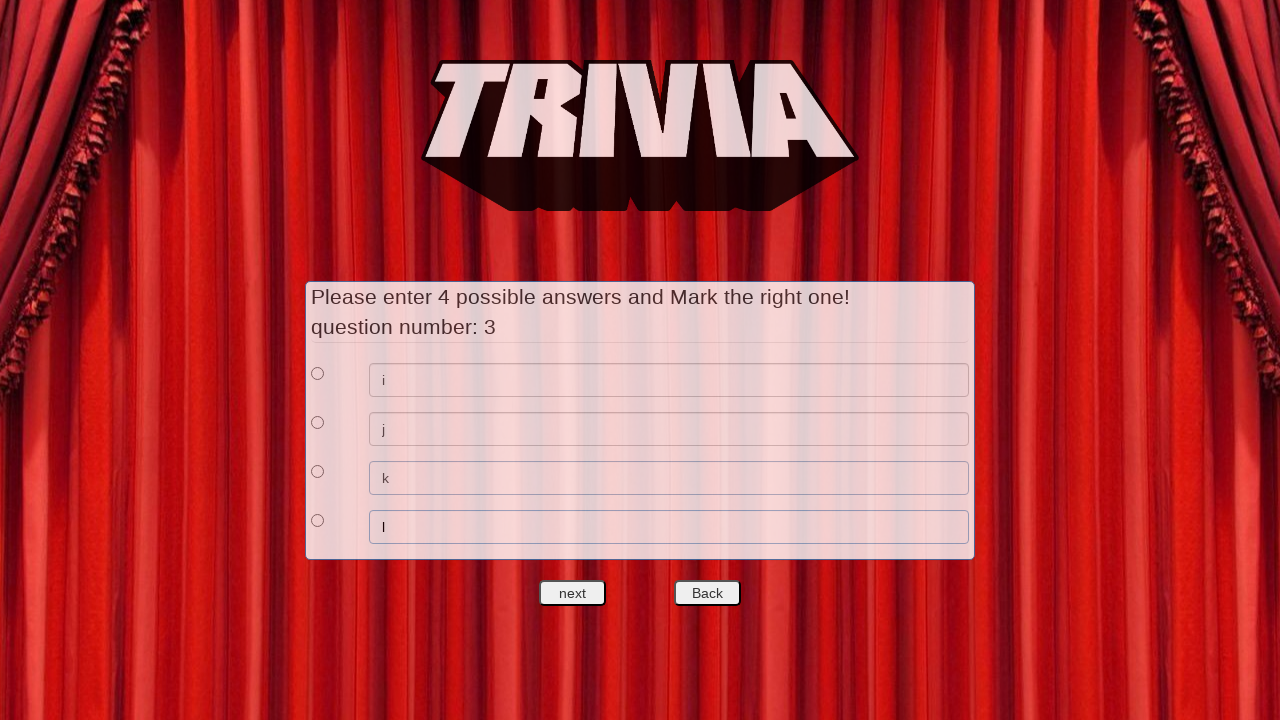

Marked first answer choice as correct for question 3 at (318, 373) on xpath=//*[@id='answers']/div[1]/div[1]/input
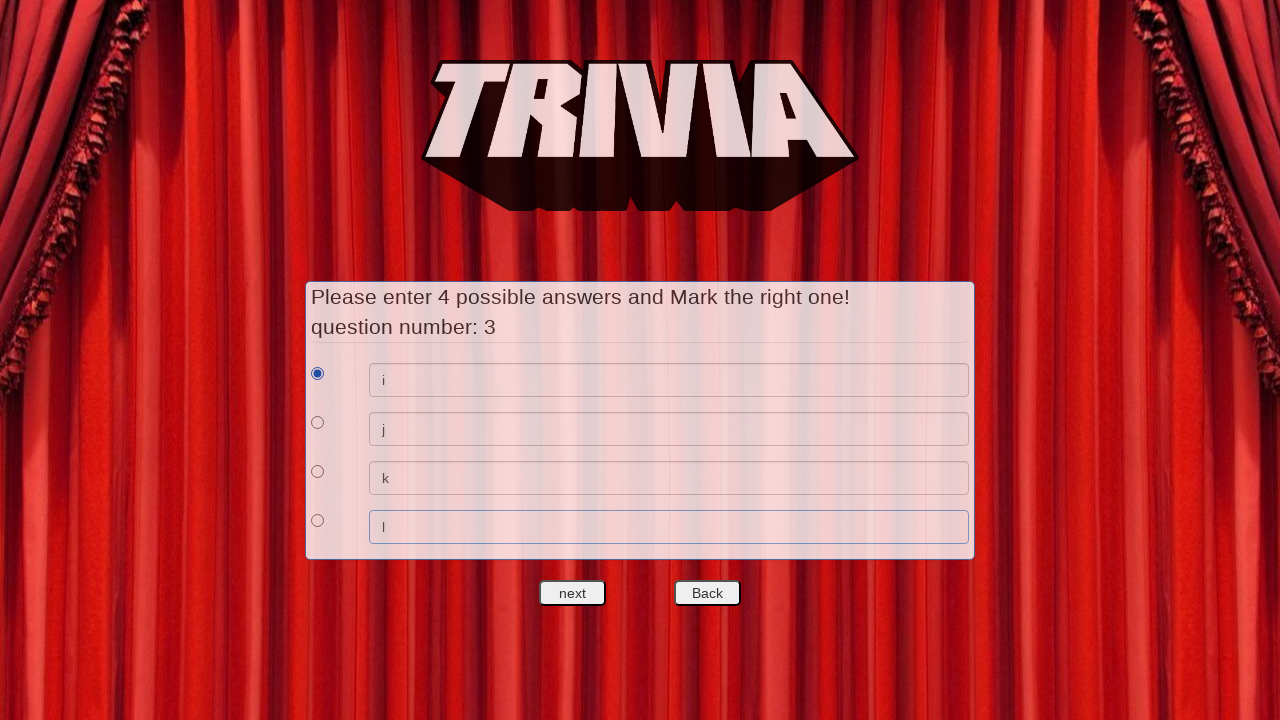

Clicked next to finish question creation and proceed to game play at (573, 593) on #nextquest
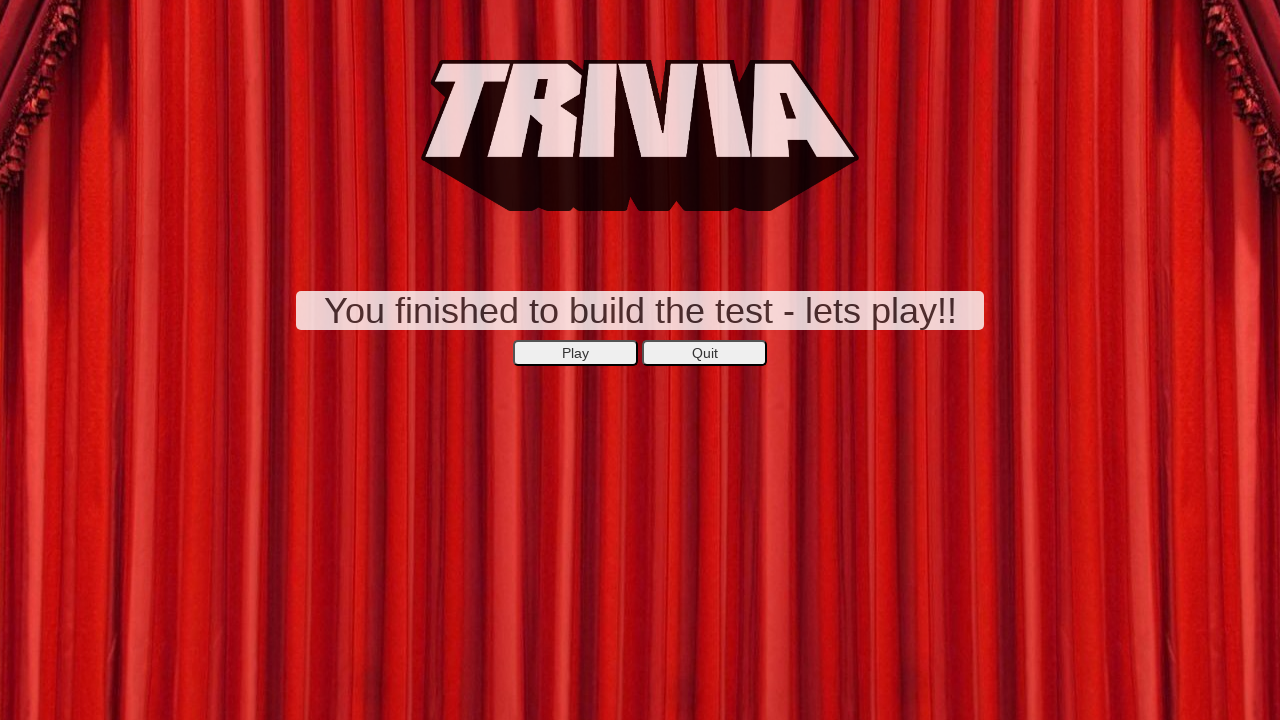

Clicked play button to start playing the trivia game at (576, 353) on xpath=//*[@id='secondepage']/center/button[1]
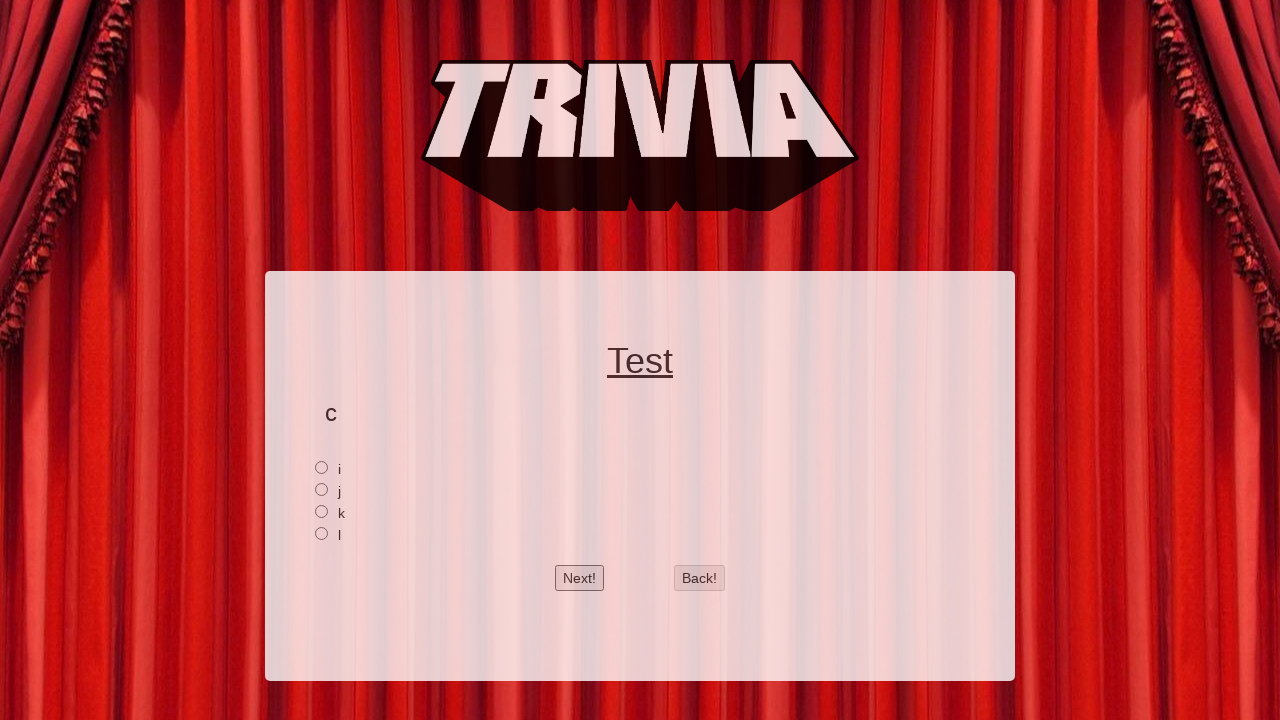

Selected first answer choice for question 1 during game play at (322, 467) on xpath=//*[@id='2']/input[1]
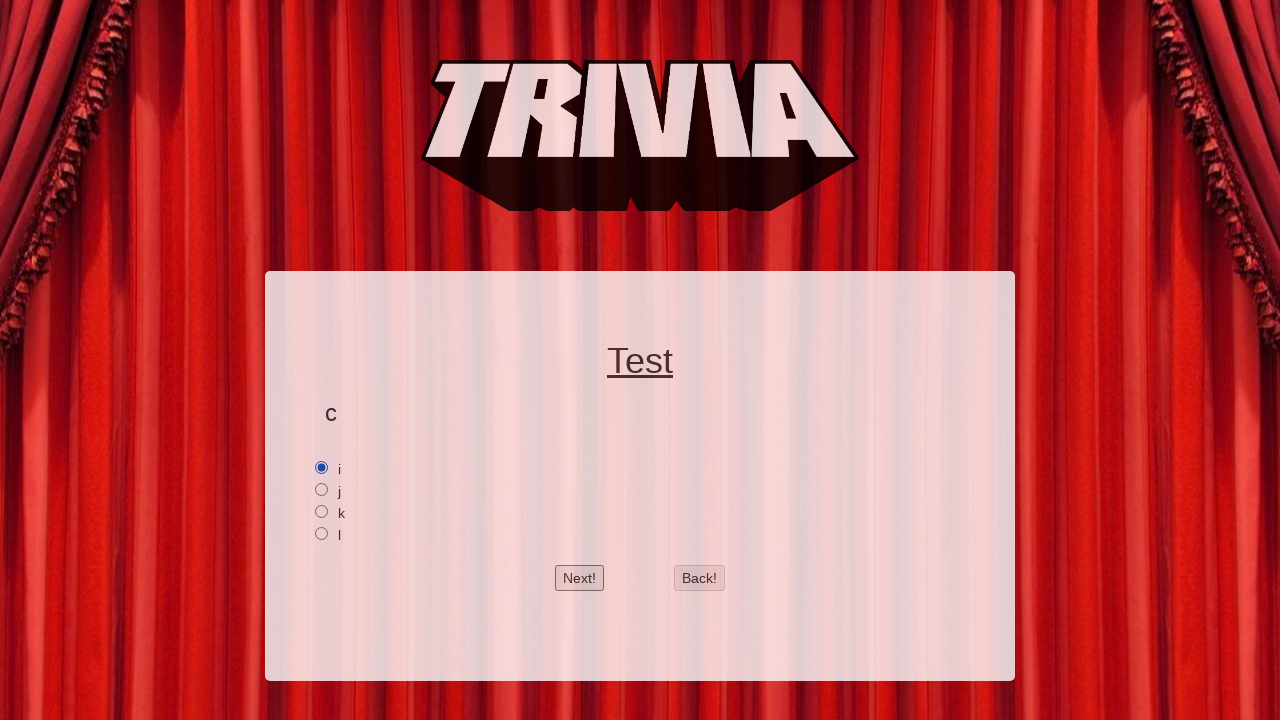

Clicked next to proceed to question 2 during game play at (580, 578) on #btnnext
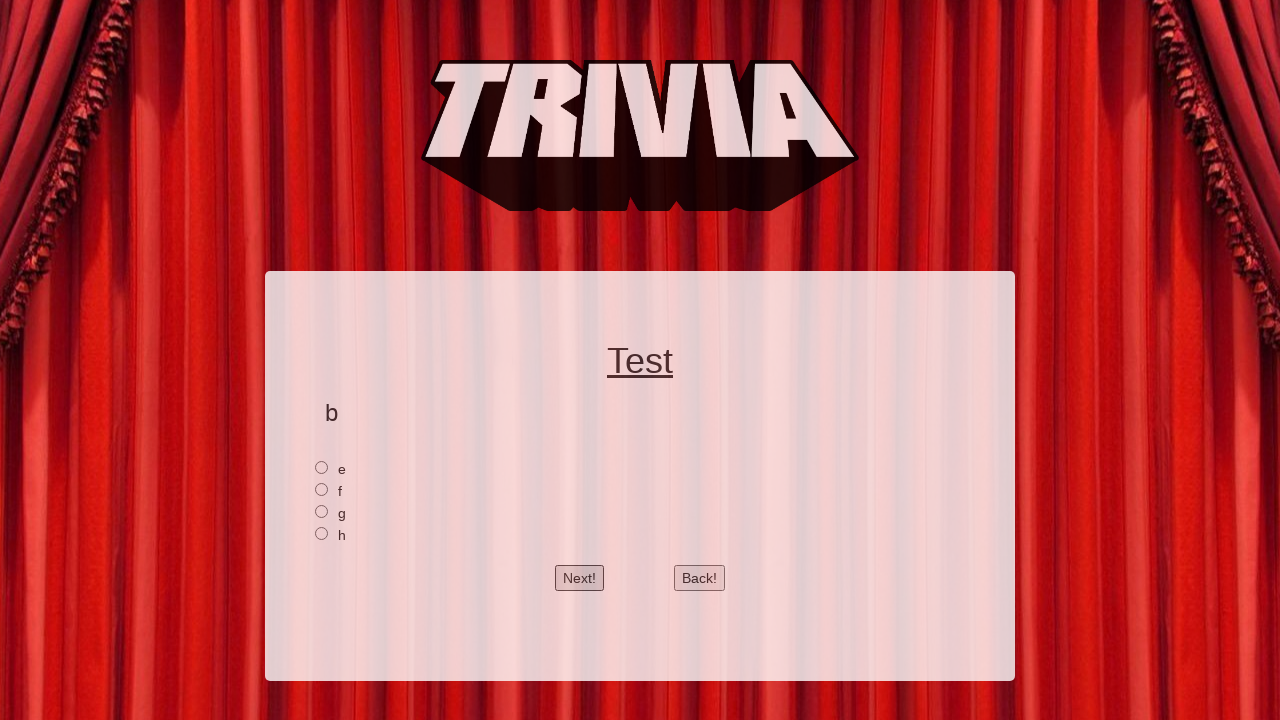

Selected first answer choice for question 2 during game play at (322, 467) on xpath=//*[@id='1']/input[1]
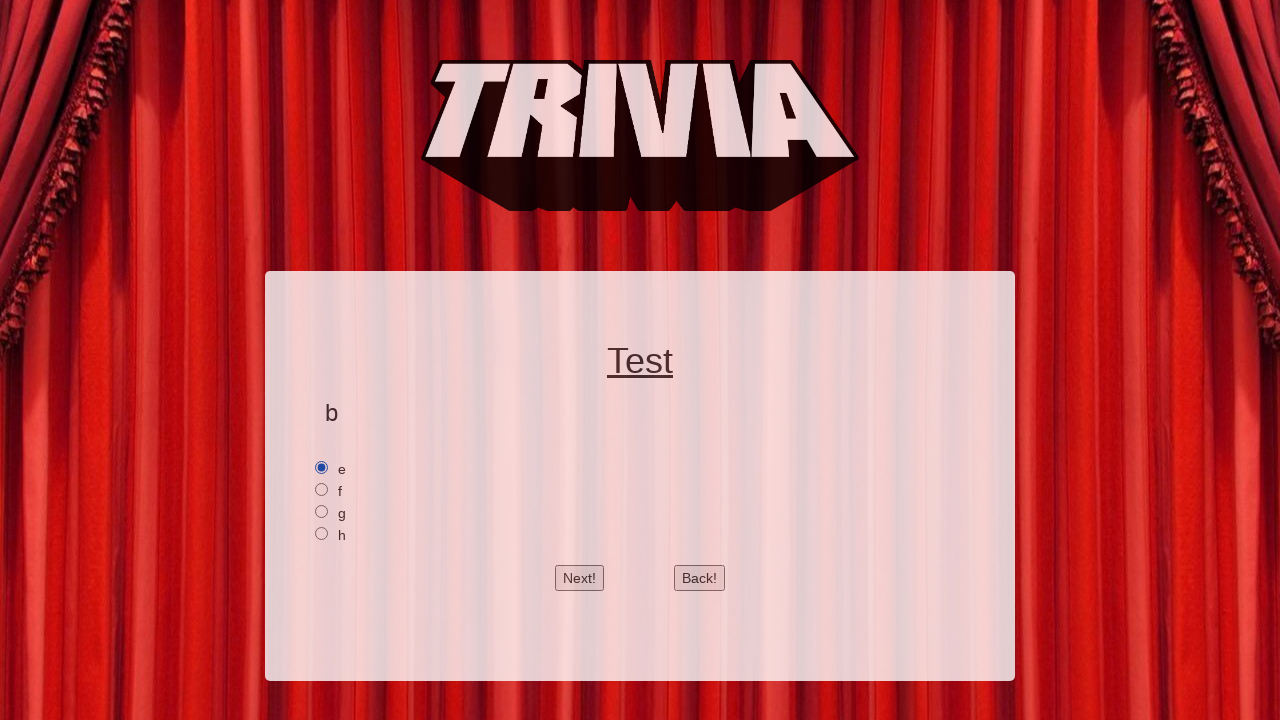

Clicked next to proceed to question 3 during game play at (580, 578) on #btnnext
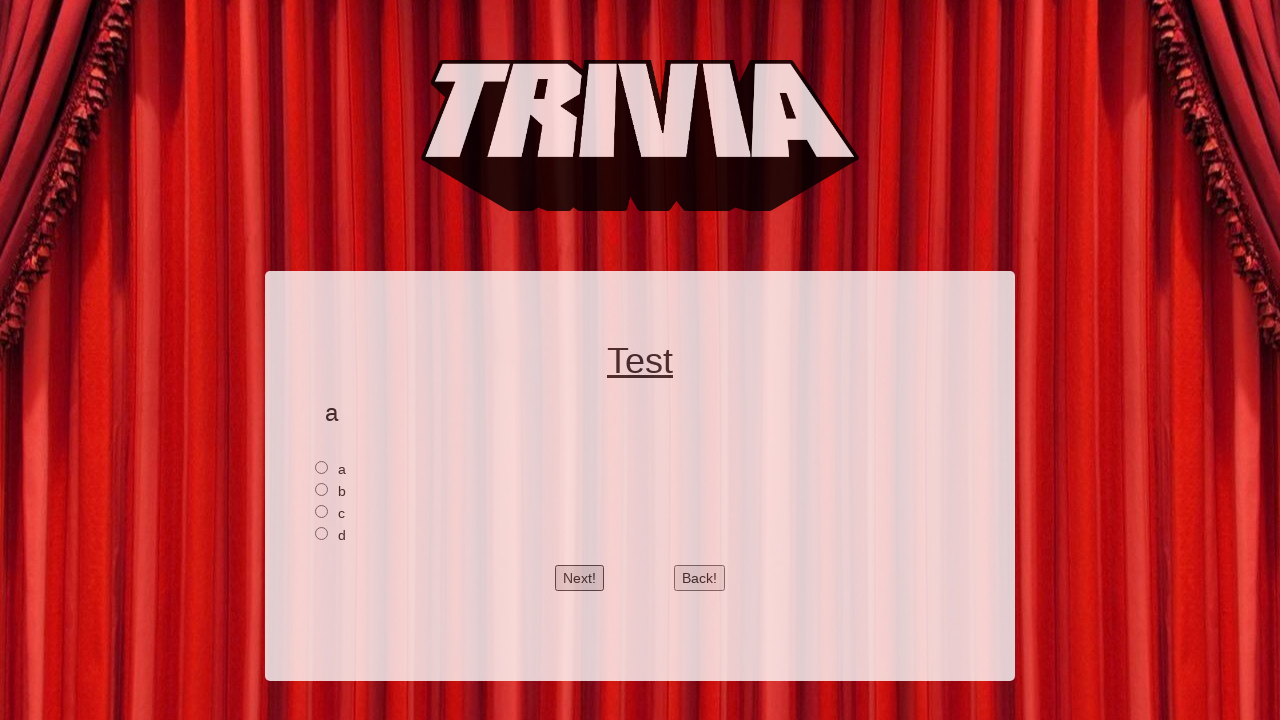

Selected first answer choice for question 3 during game play at (322, 467) on xpath=//*[@id='0']/input[1]
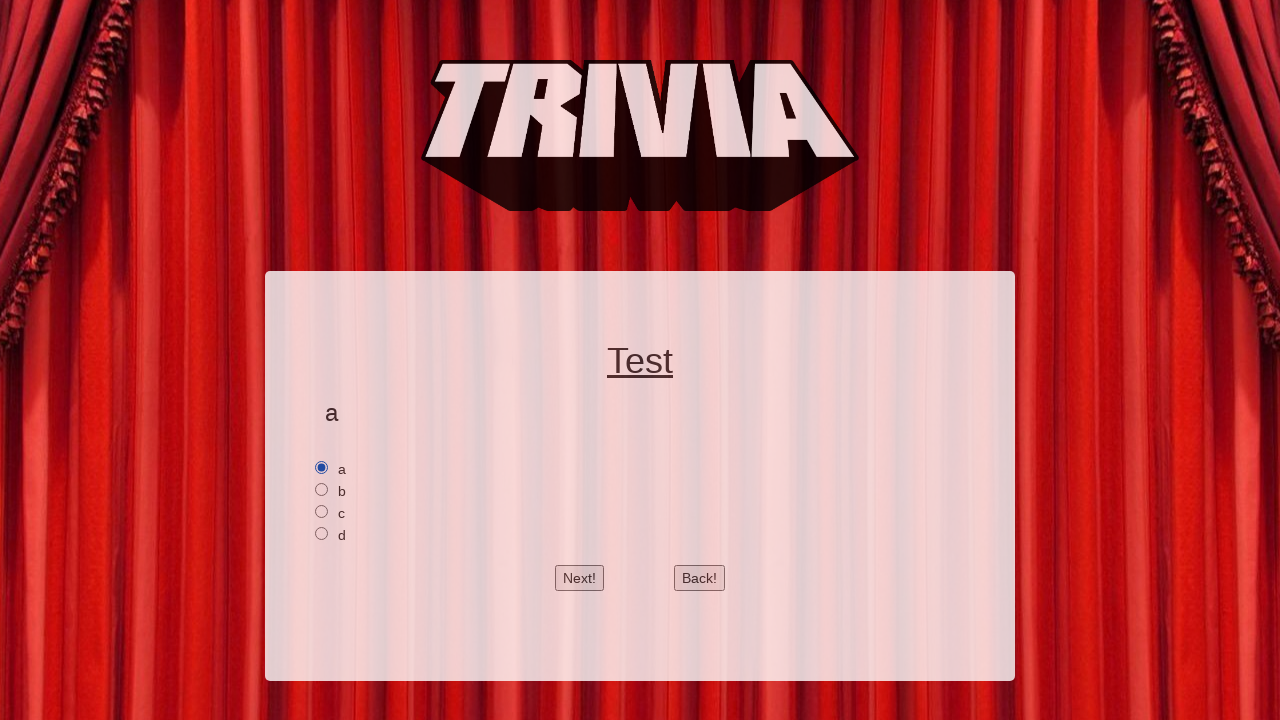

Clicked next after answering final question at (580, 578) on #btnnext
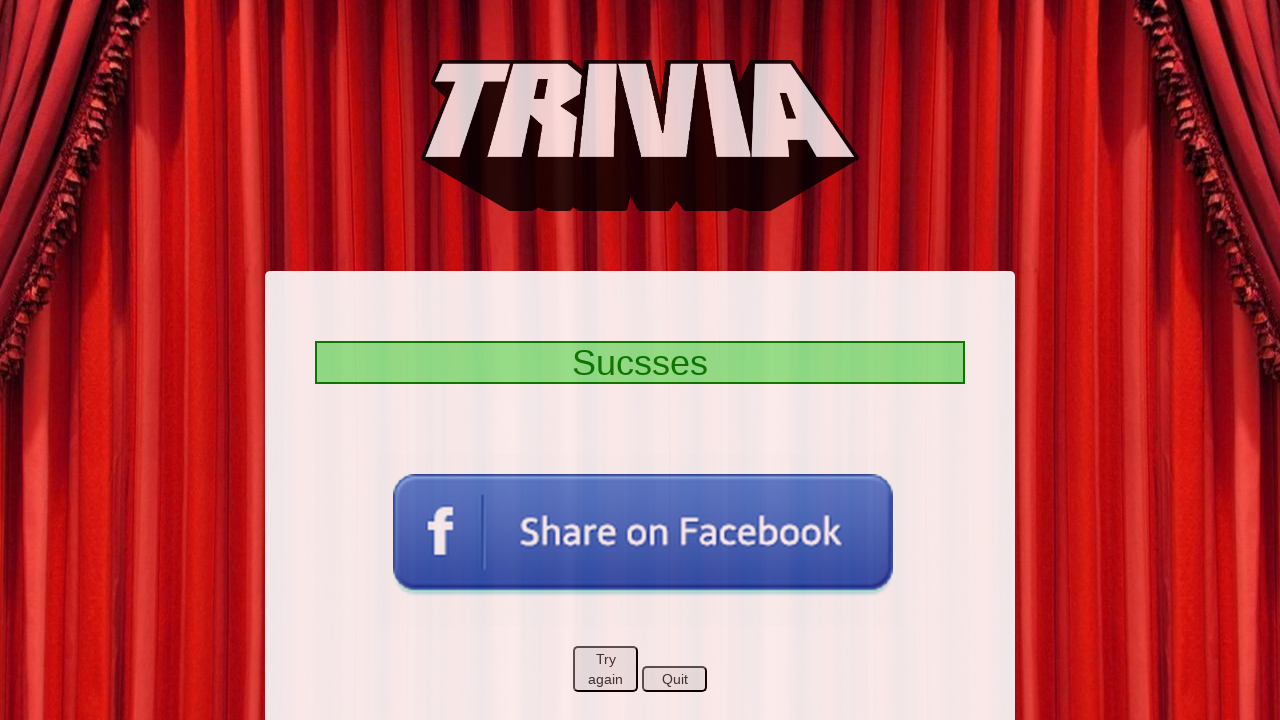

Verified success page appeared with 'Sucsses' text
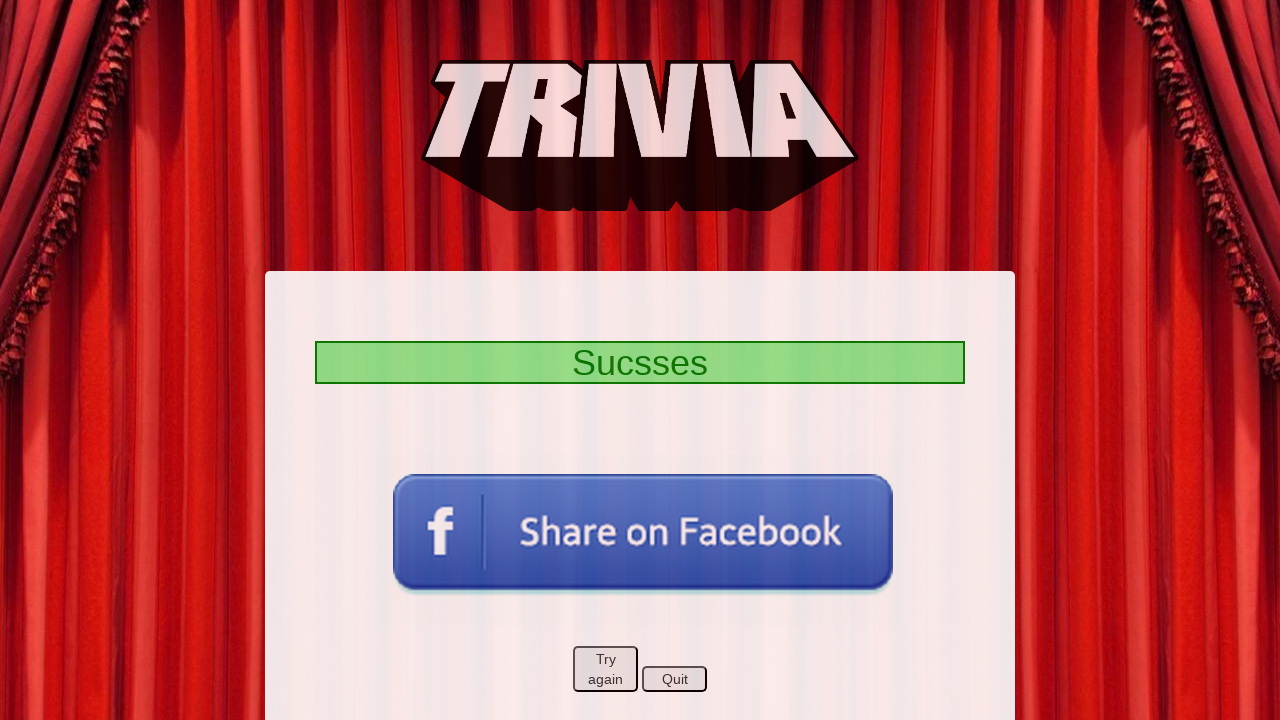

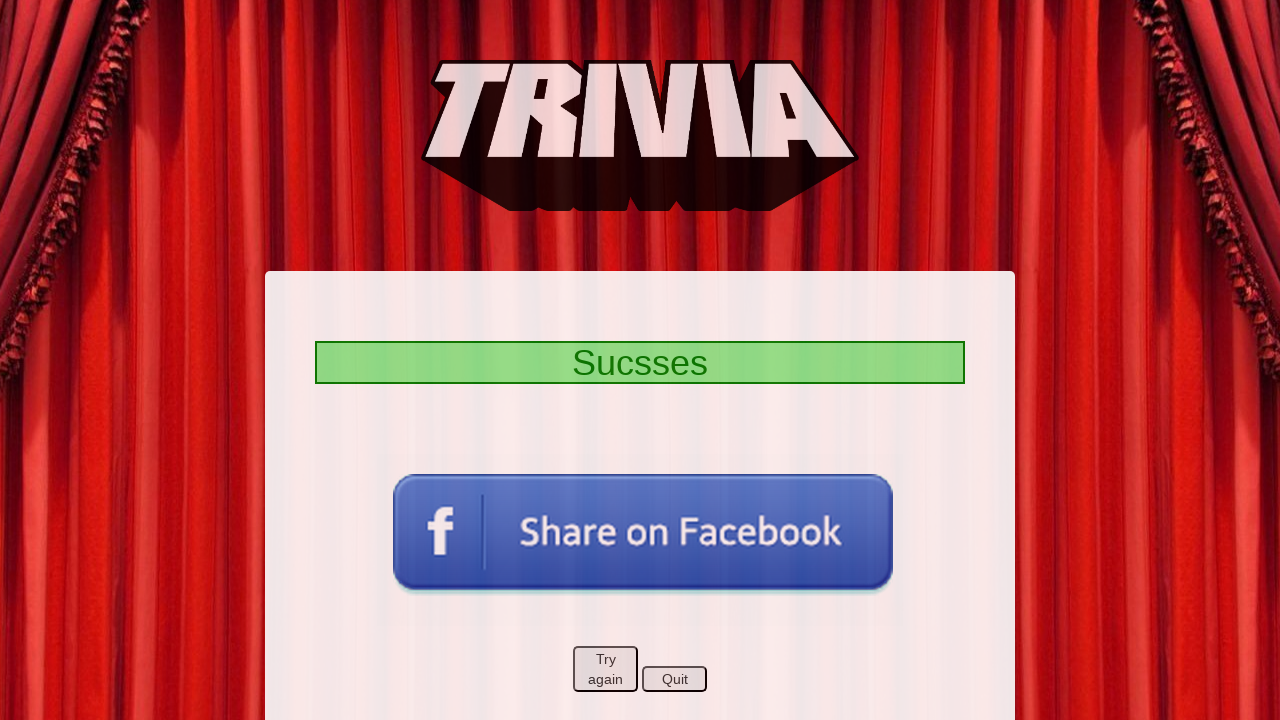